Tests browser navigation by going to DuckDuckGo, then GitHub, then using back and forward buttons

Starting URL: https://duckduckgo.com/

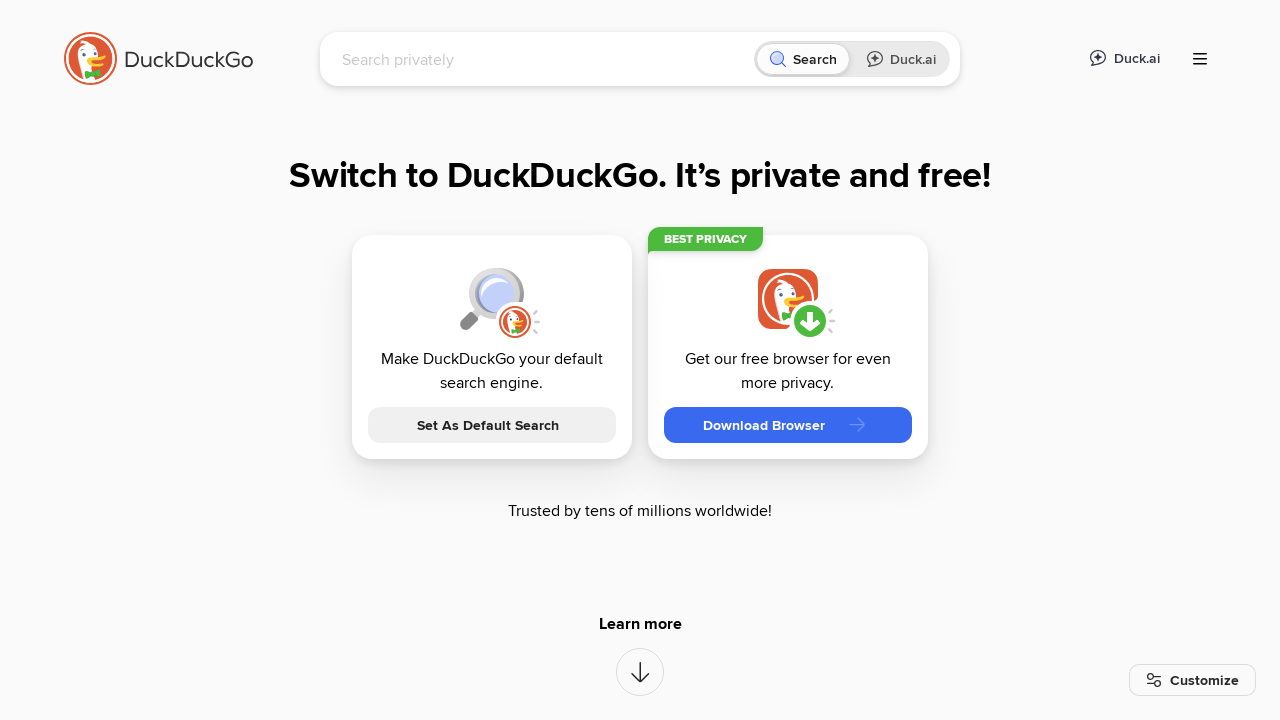

DuckDuckGo initial page loaded
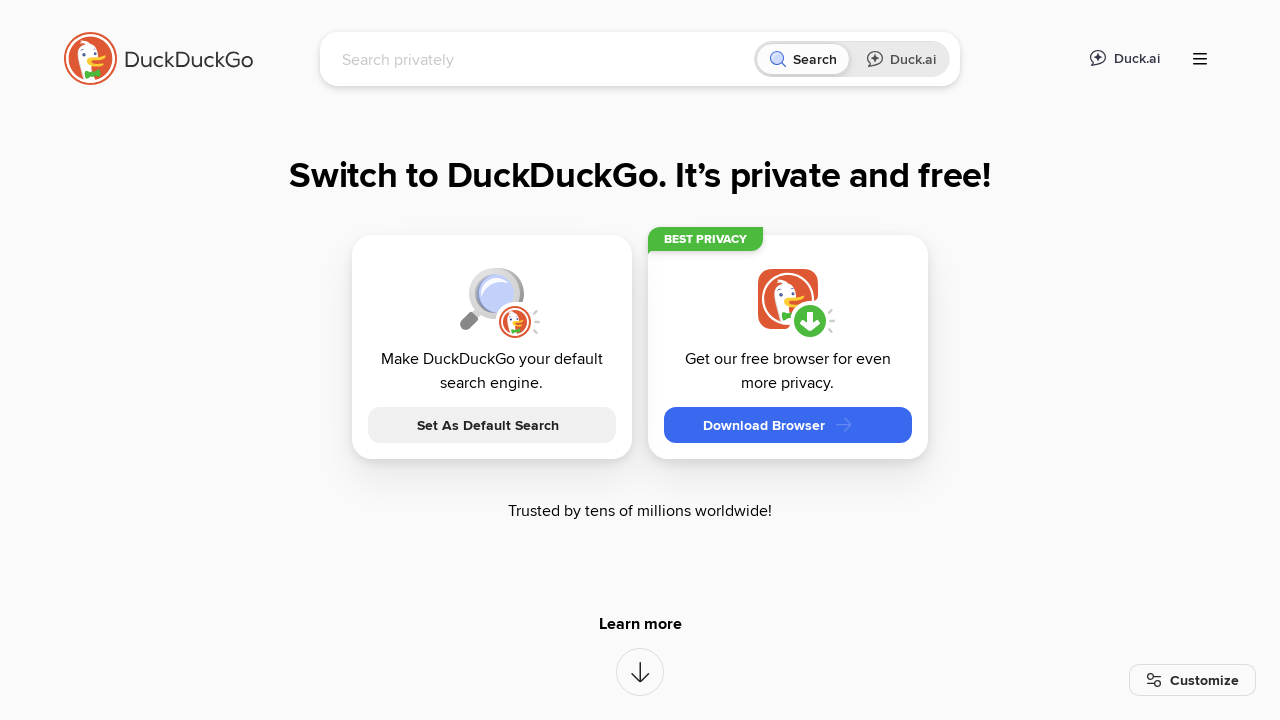

Navigated to GitHub
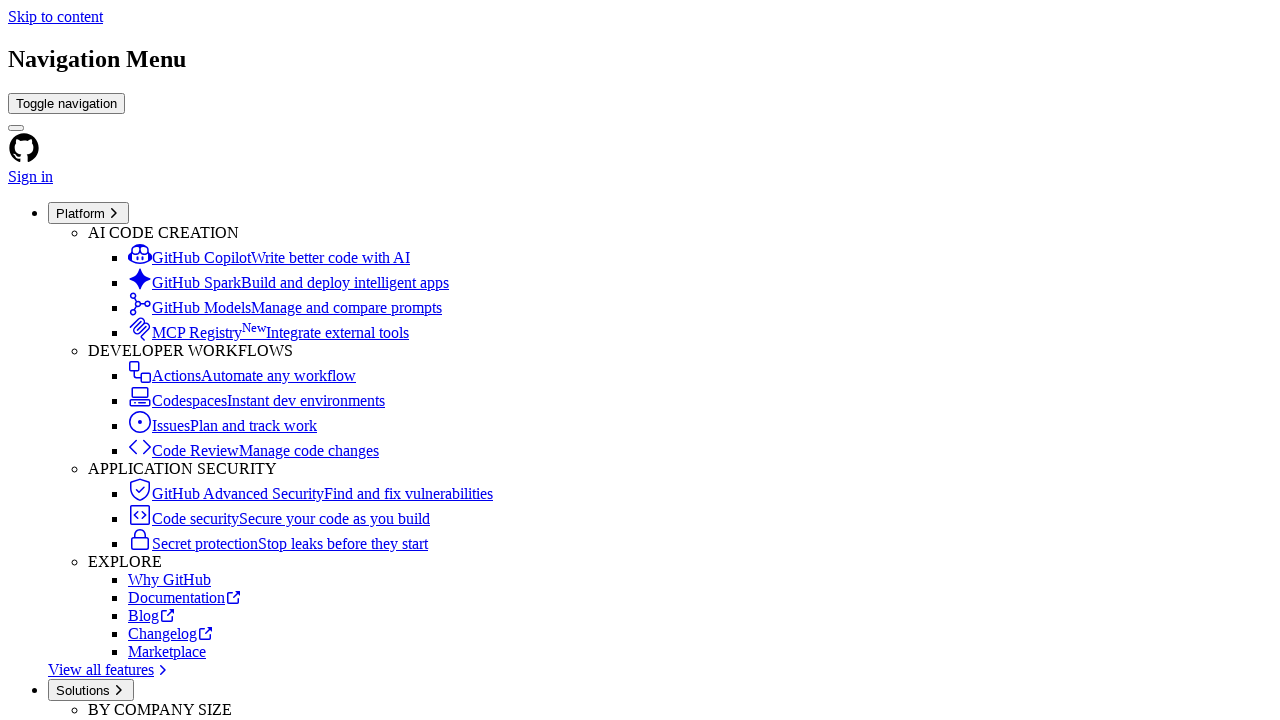

GitHub page loaded
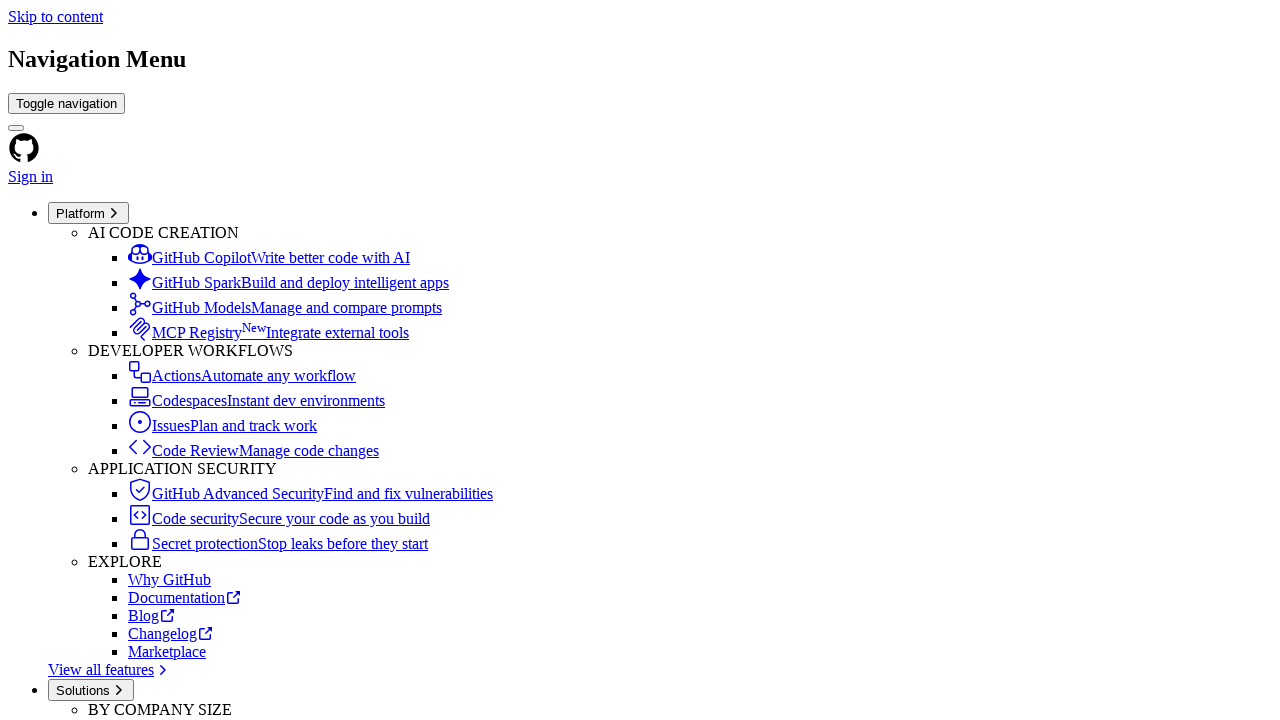

Navigated back to DuckDuckGo
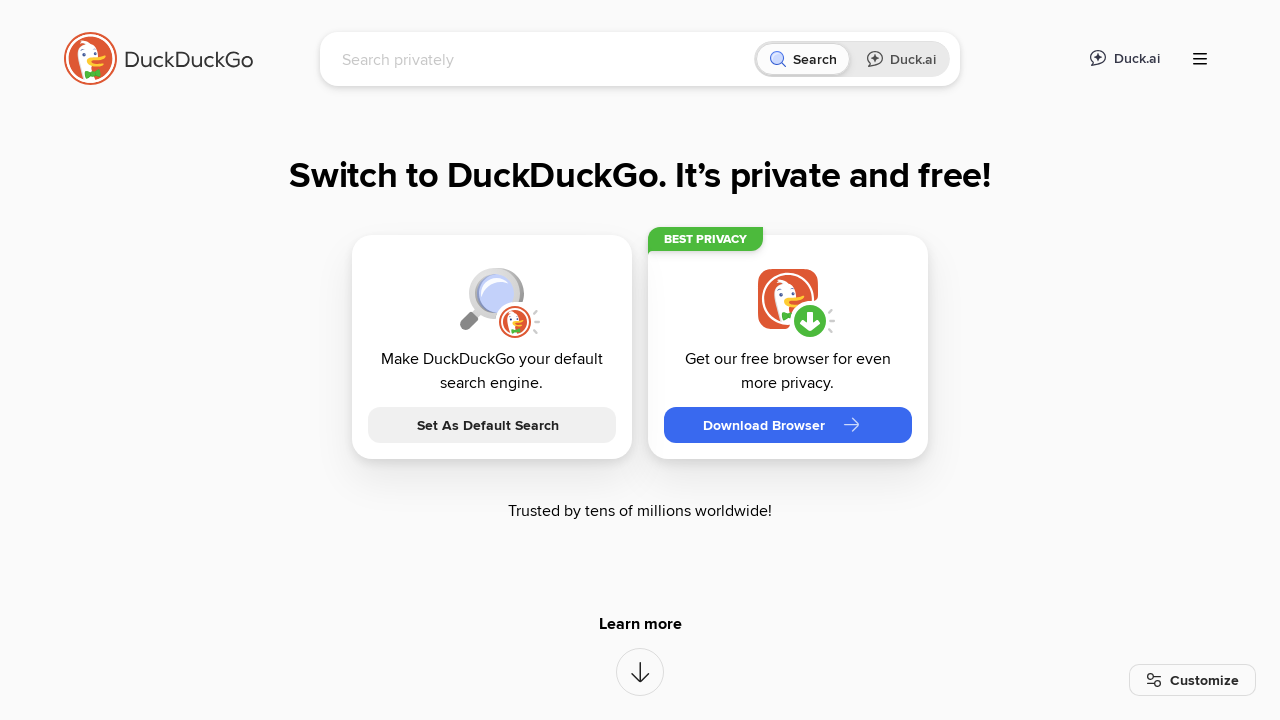

DuckDuckGo page loaded after back navigation
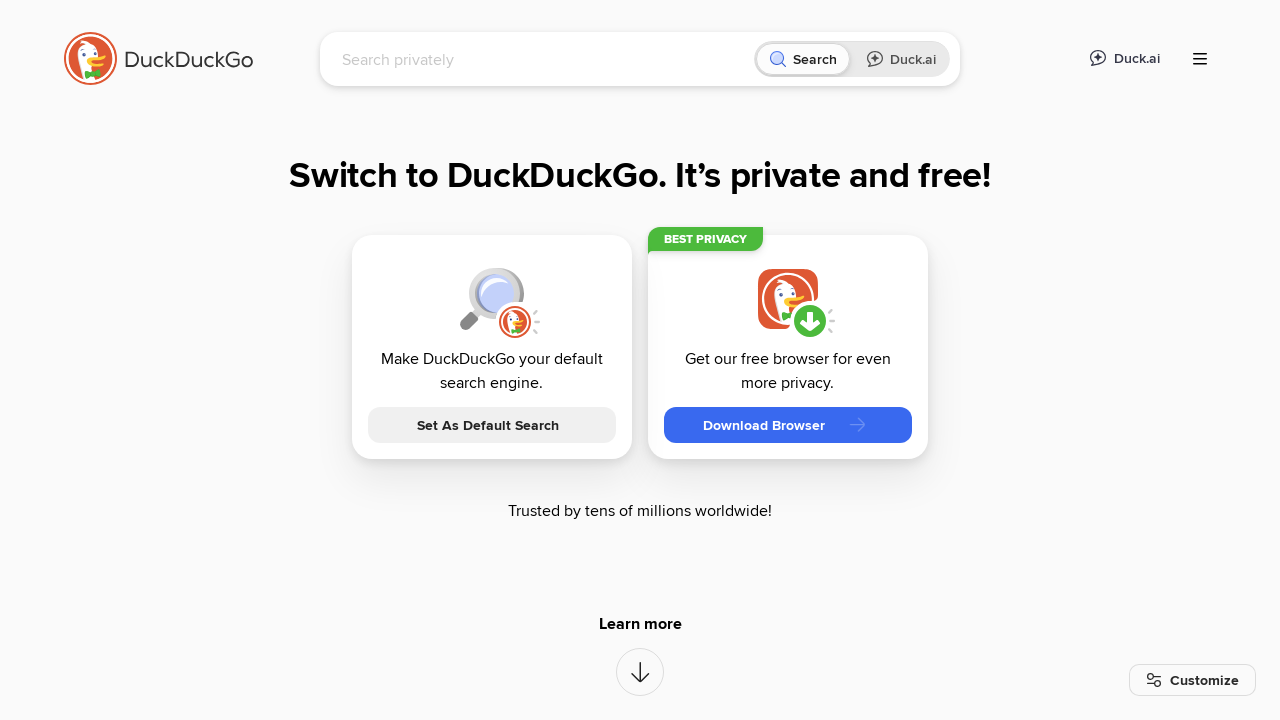

Navigated forward to GitHub
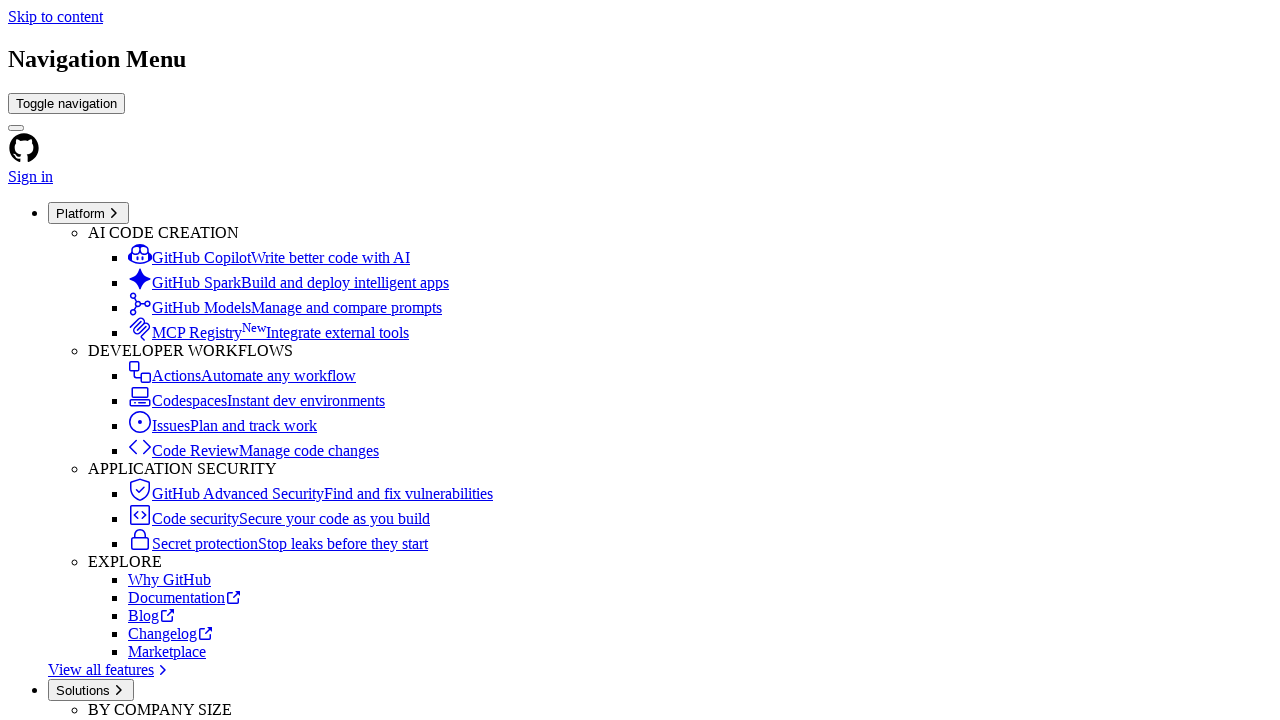

GitHub page loaded after forward navigation
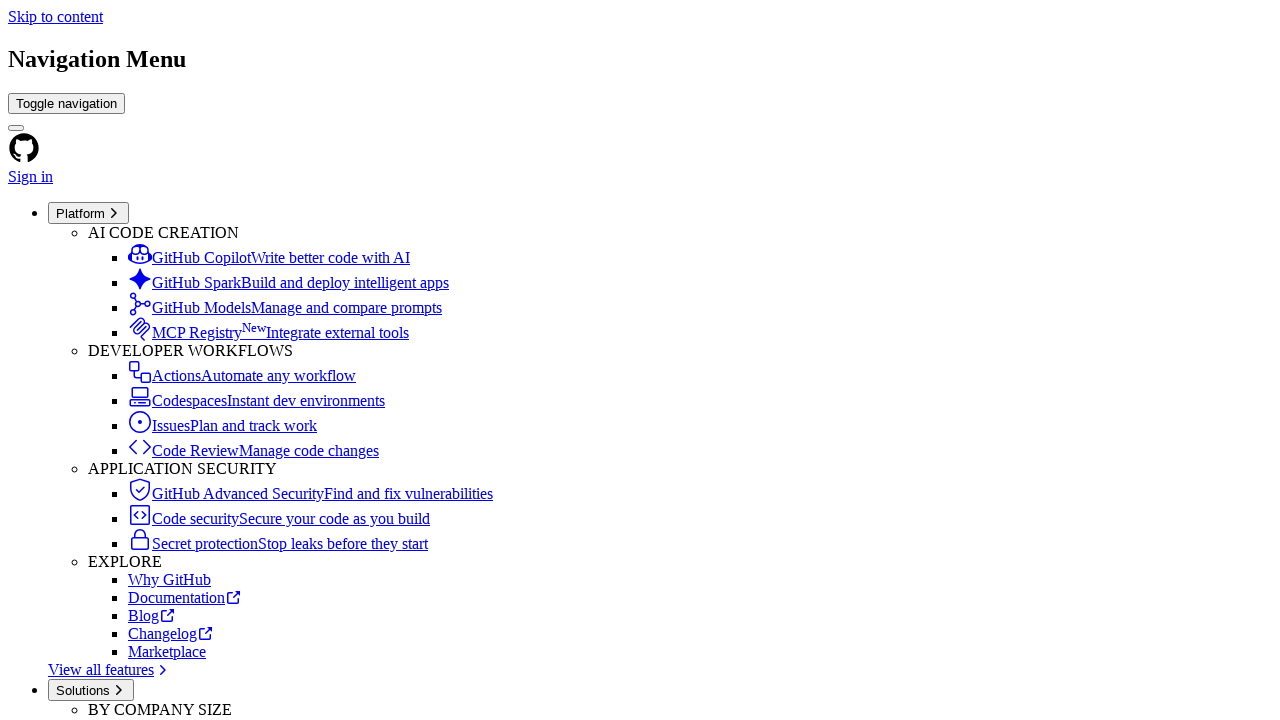

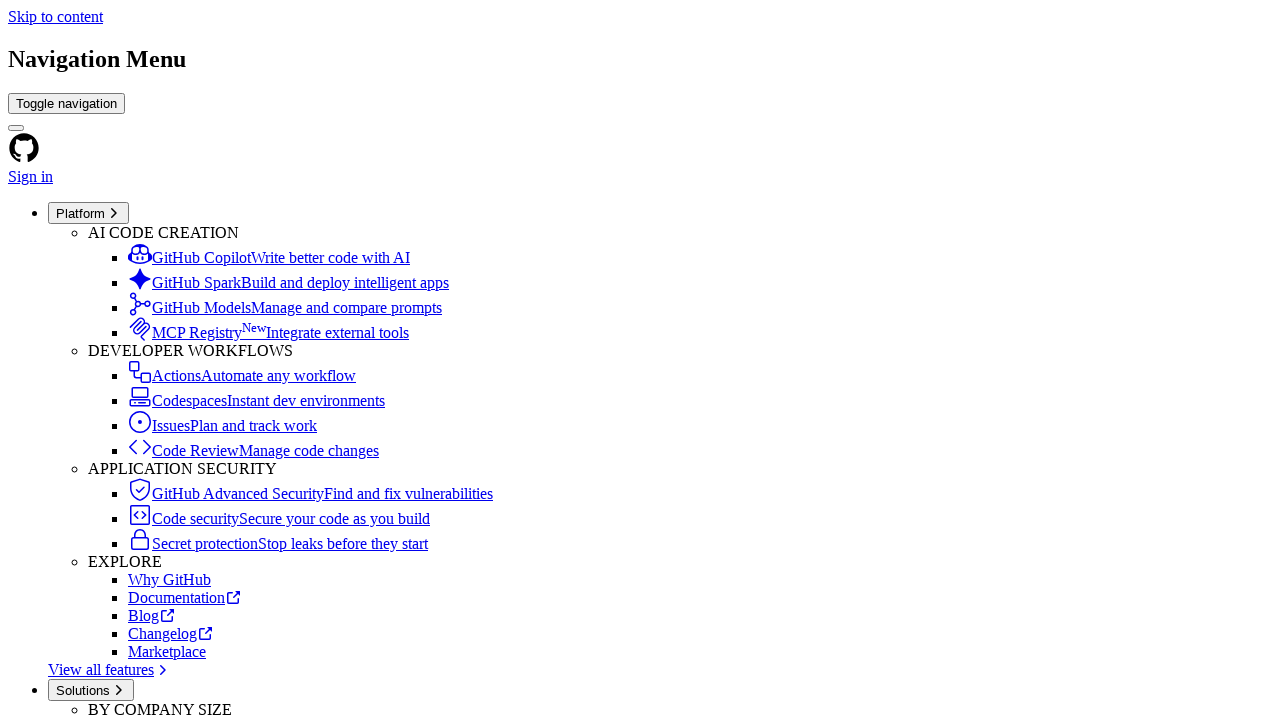